Tests search functionality on Hacker News clone by searching for "selenium" and verifying that at least one result row appears.

Starting URL: https://hackernews-seven.vercel.app

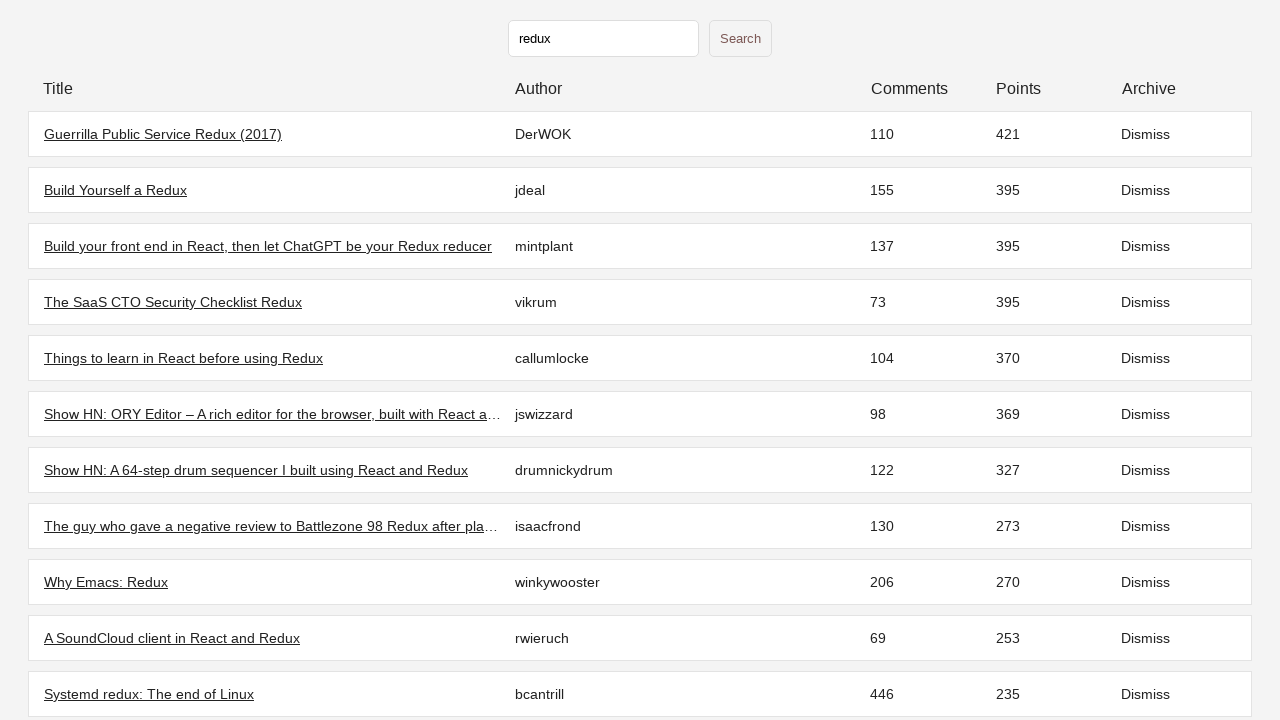

Initial page loaded and table rows became visible
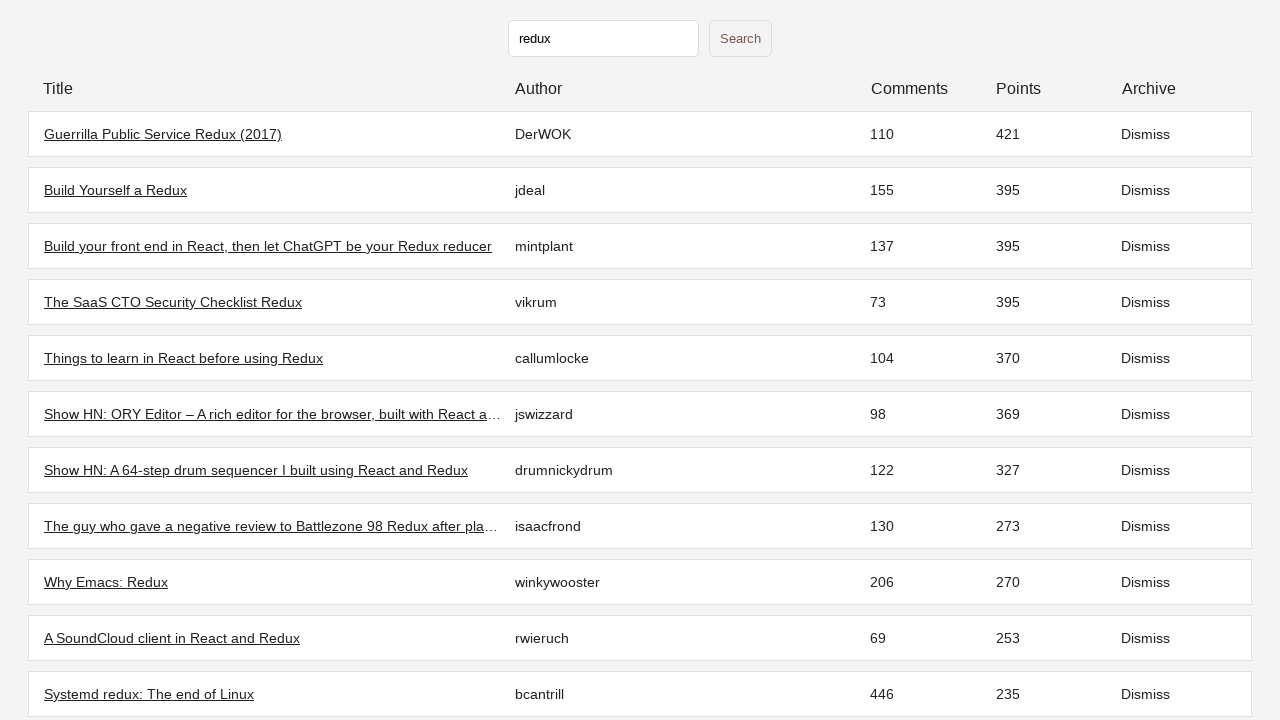

Filled search input with 'selenium' on input[type="text"]
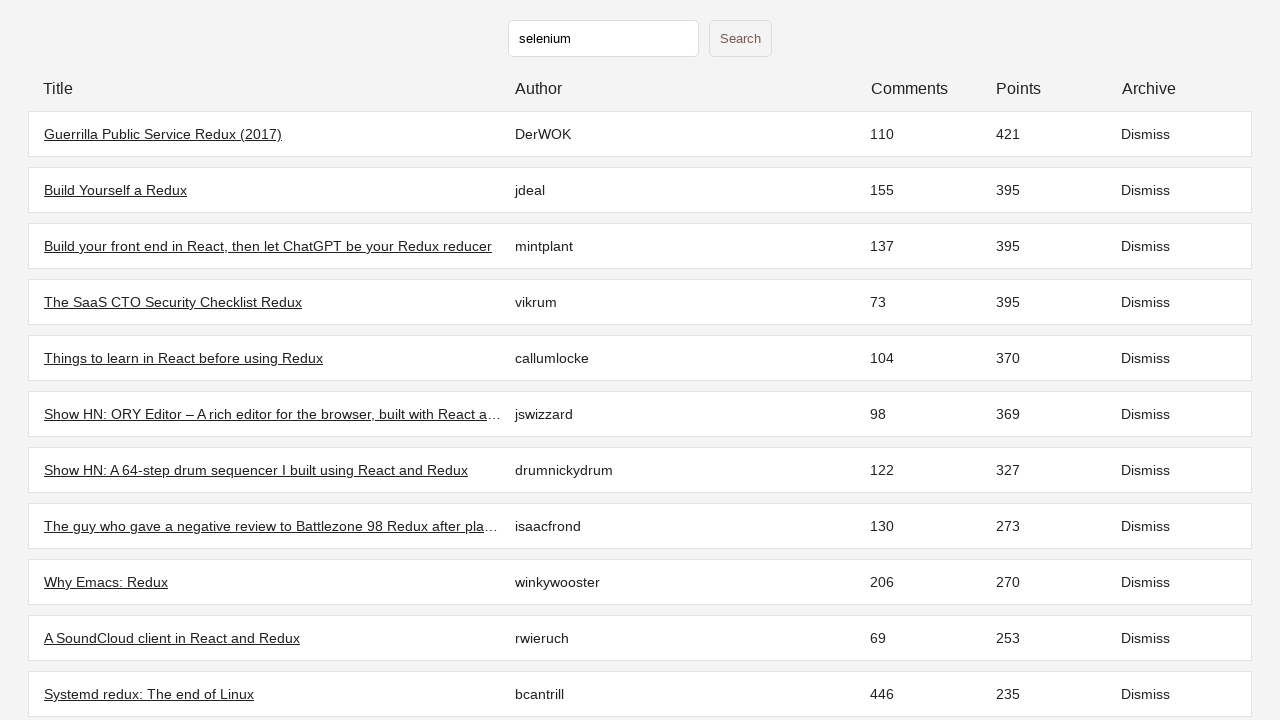

Pressed Enter to submit search for 'selenium'
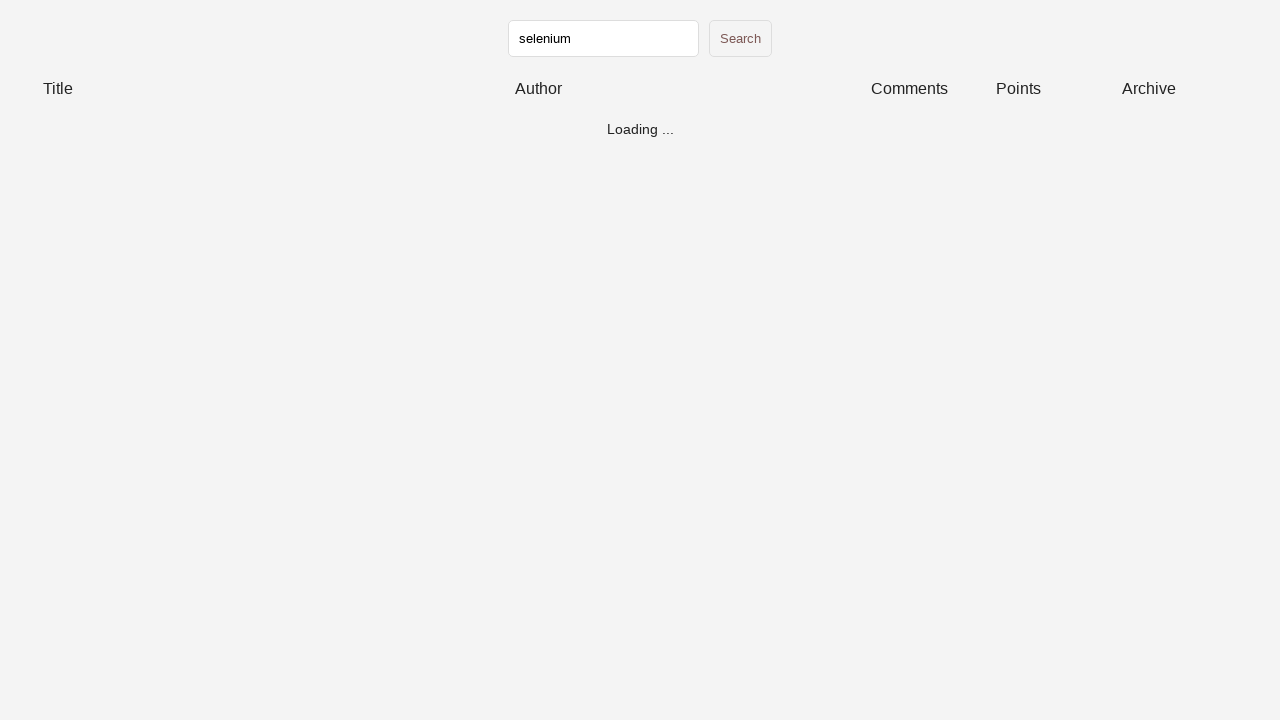

Search results loaded with at least one result row visible
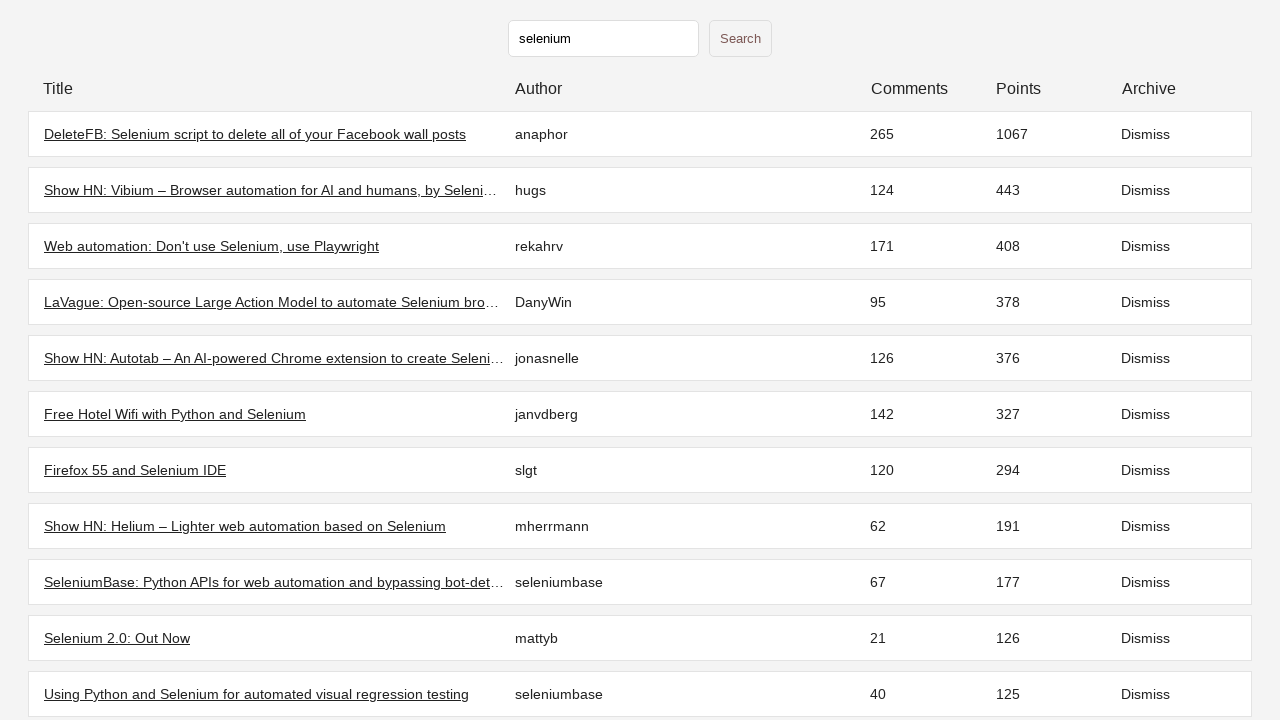

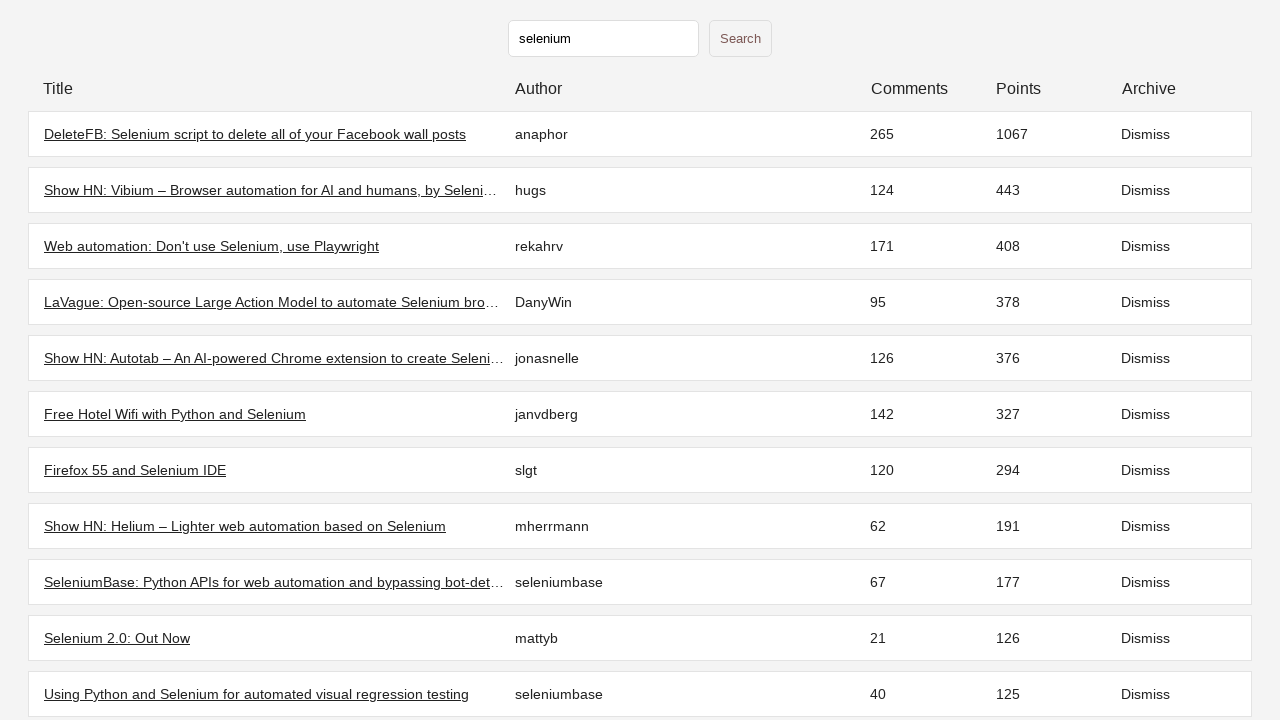